Opens the QA Practice bugs form page and checks that the page title matches the expected value.

Starting URL: https://qa-practice.netlify.app/bugs-form.html

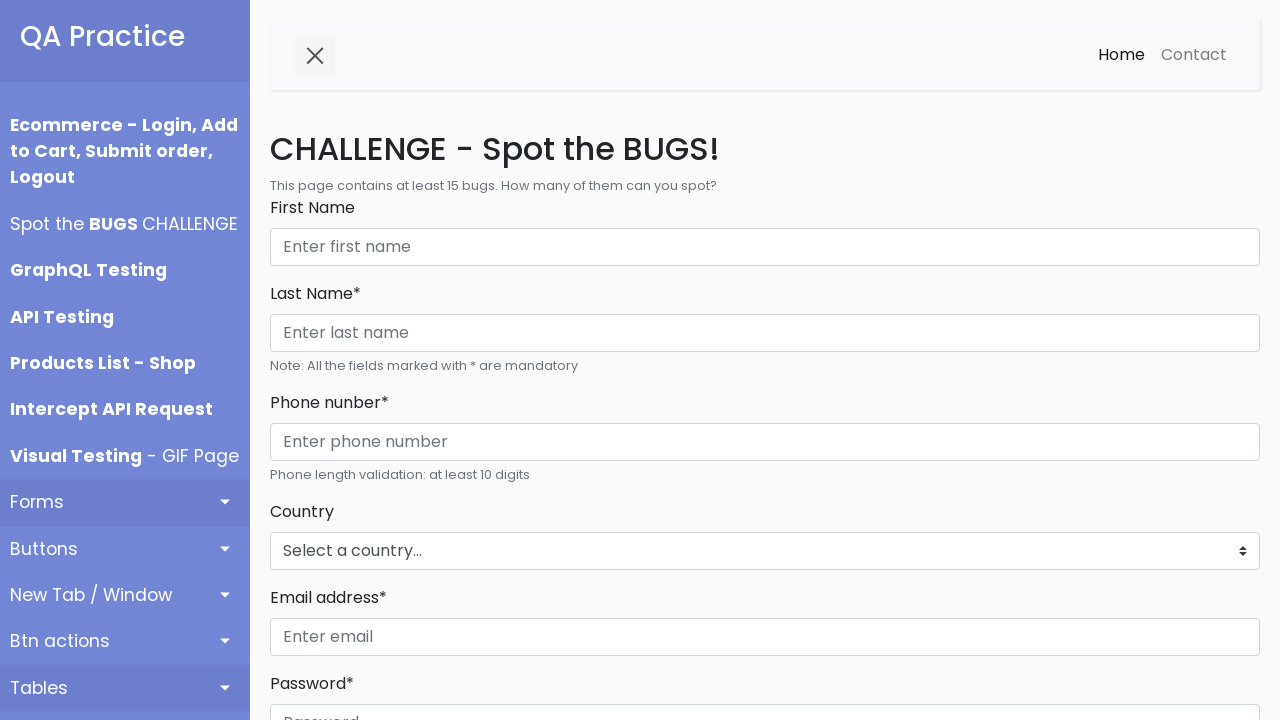

Navigated to QA Practice bugs form page
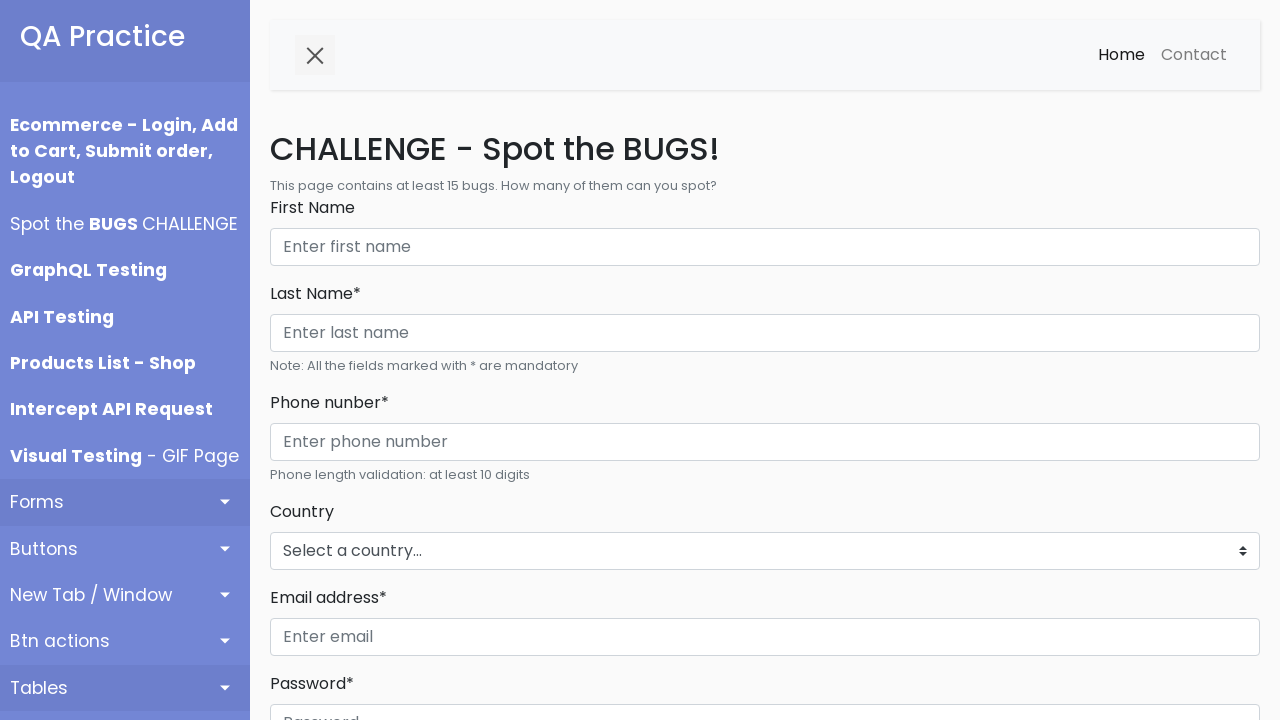

Page DOM content fully loaded
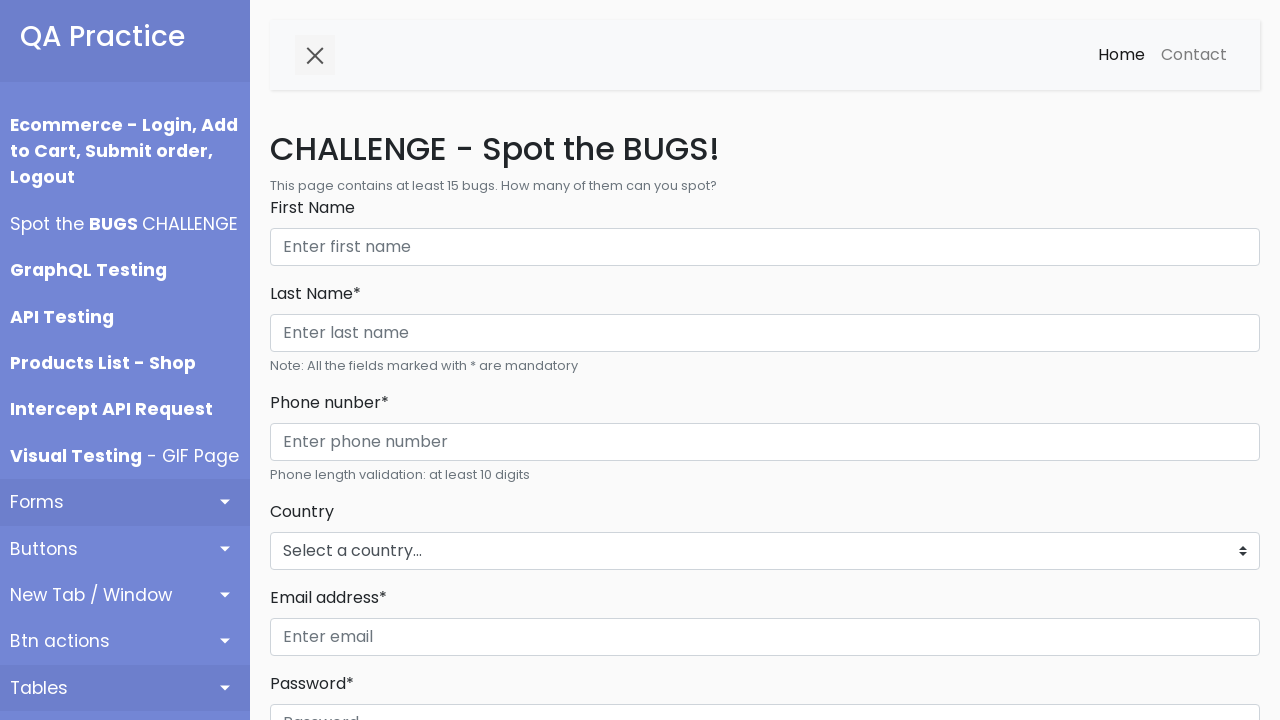

Retrieved page title: 'QA Practice | Learn with RV'
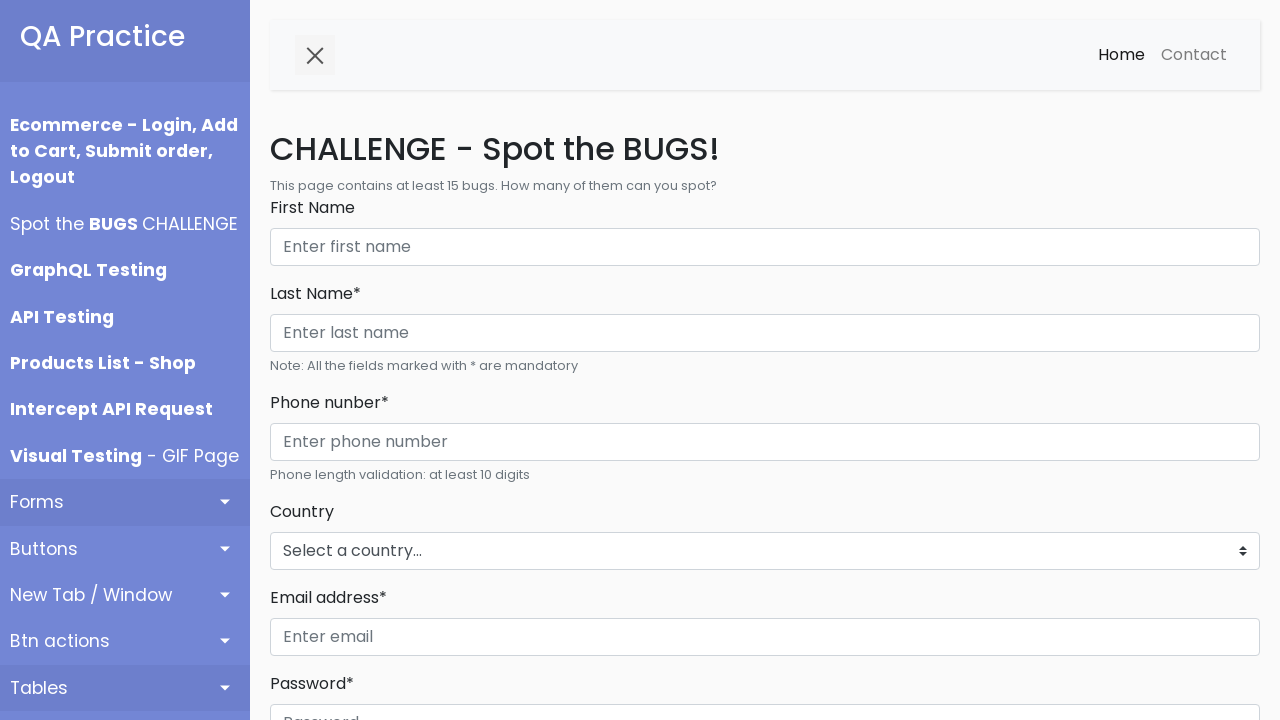

Verified page title contains 'QA Practice | Learn with RV'
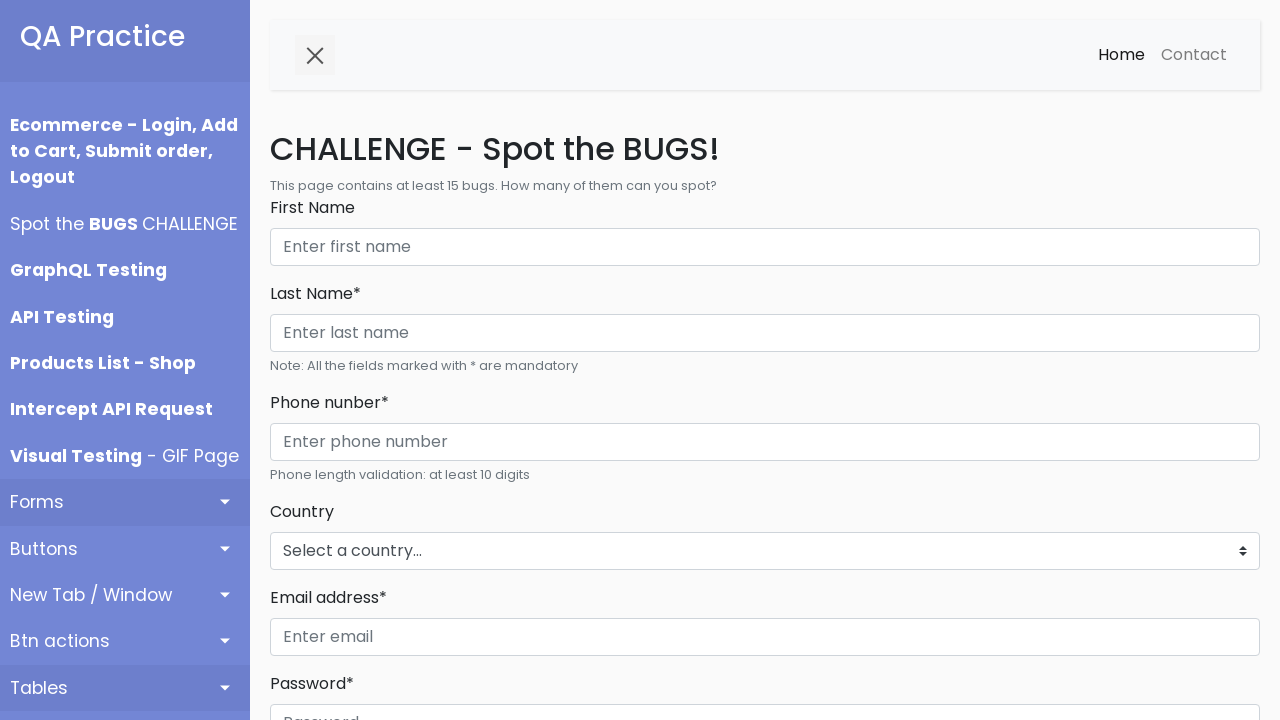

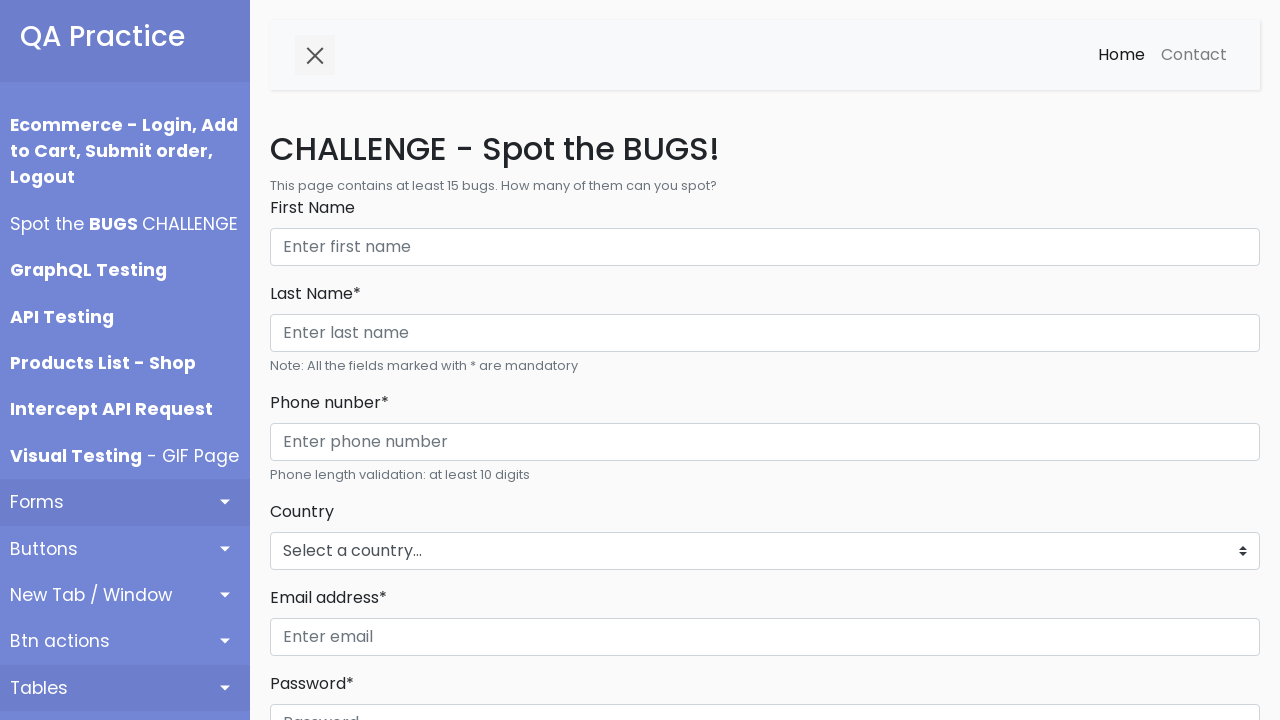